Clicks a button using XPath selector and verifies the alert message

Starting URL: https://igorsmasc.github.io/botoes_atividade_selenium/

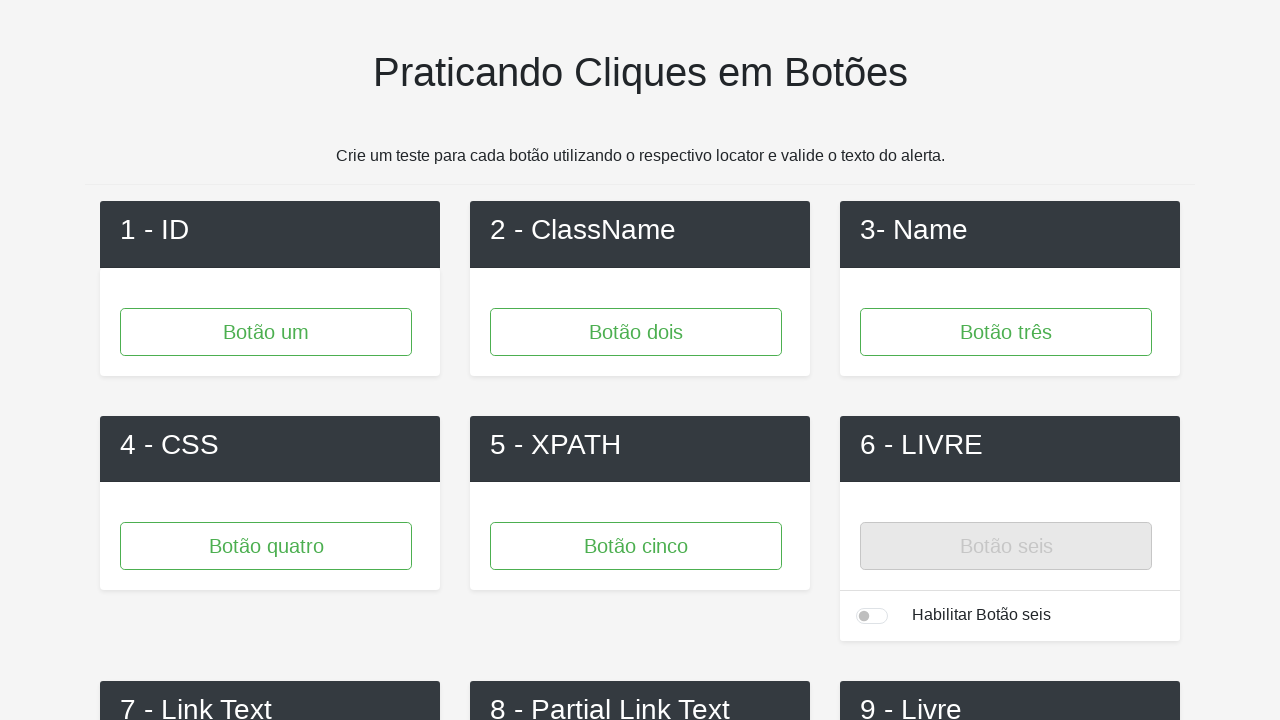

Clicked button using XPath selector at (636, 546) on #button5
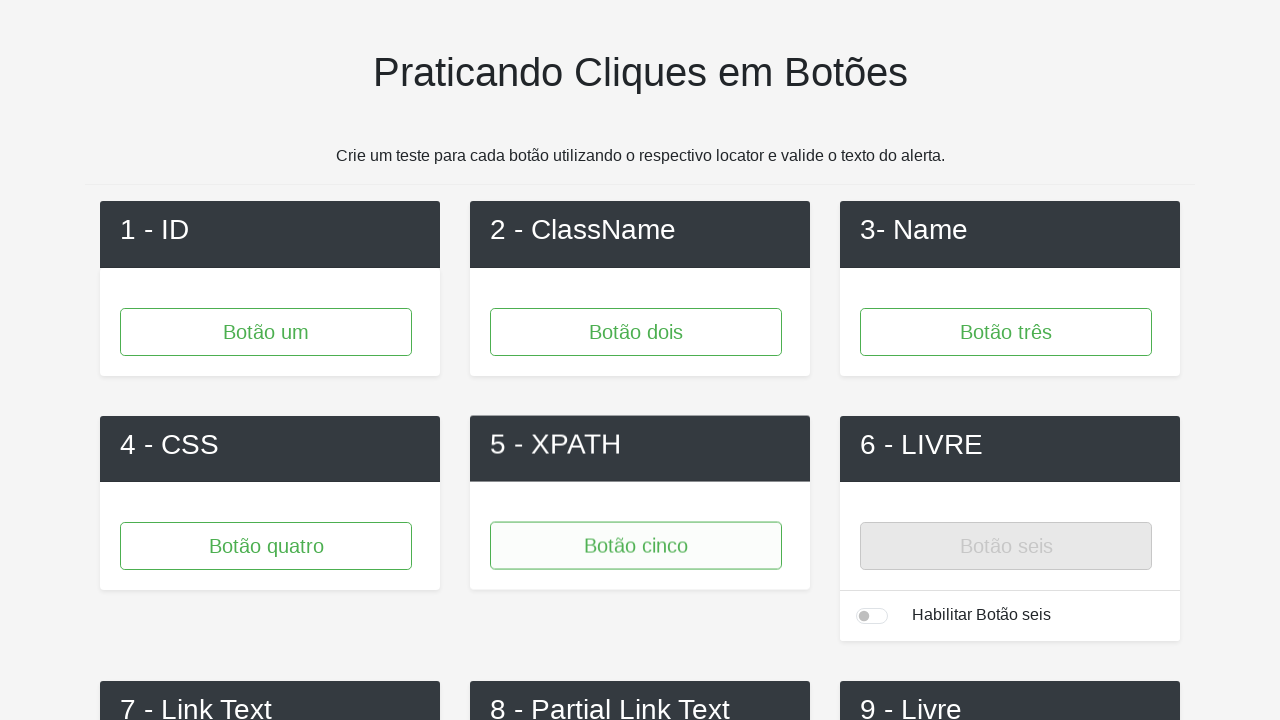

Set up dialog handler to accept alert message
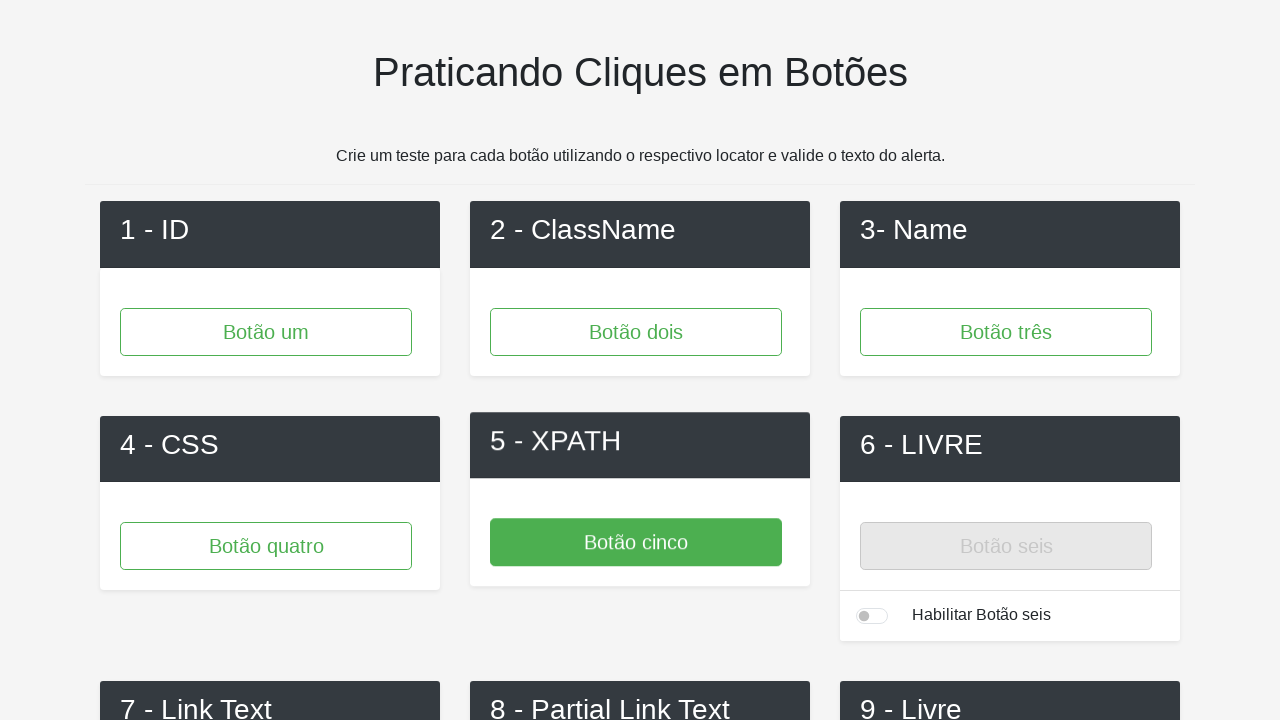

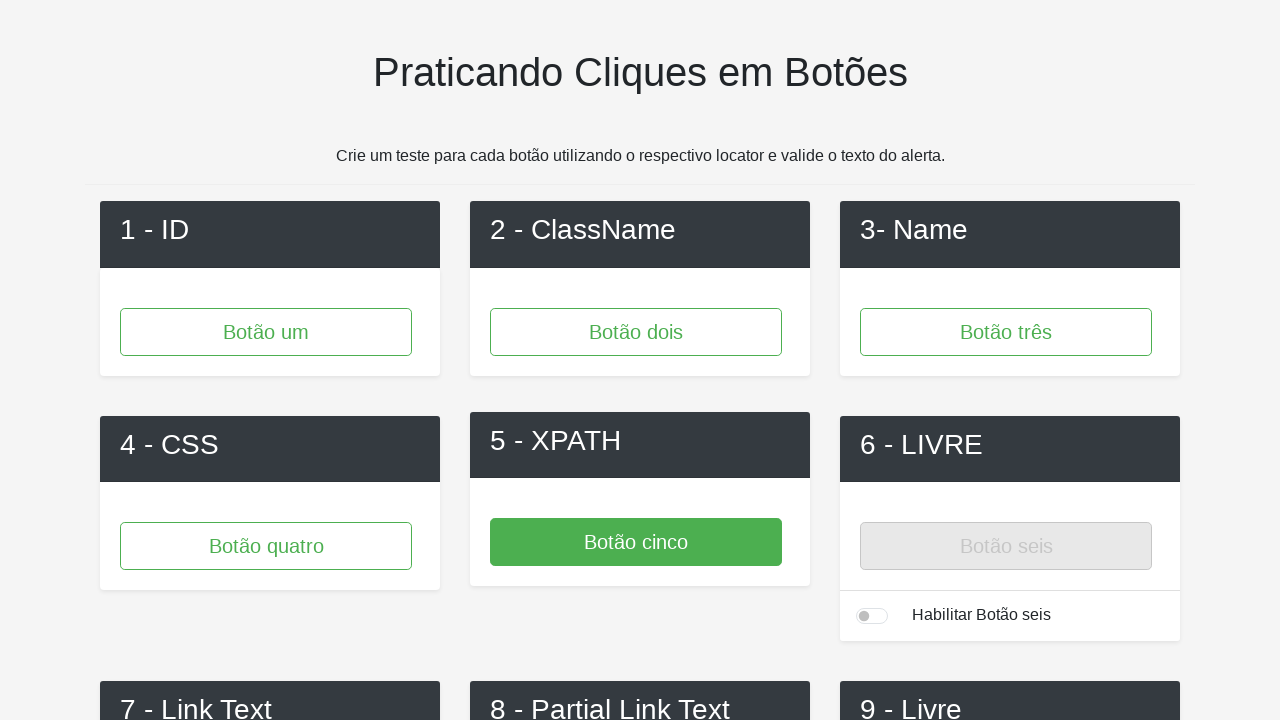